Tests a registration form by filling in first name, last name, email, phone number, and address fields, then submitting the form and verifying the success message is displayed.

Starting URL: http://suninjuly.github.io/registration1.html

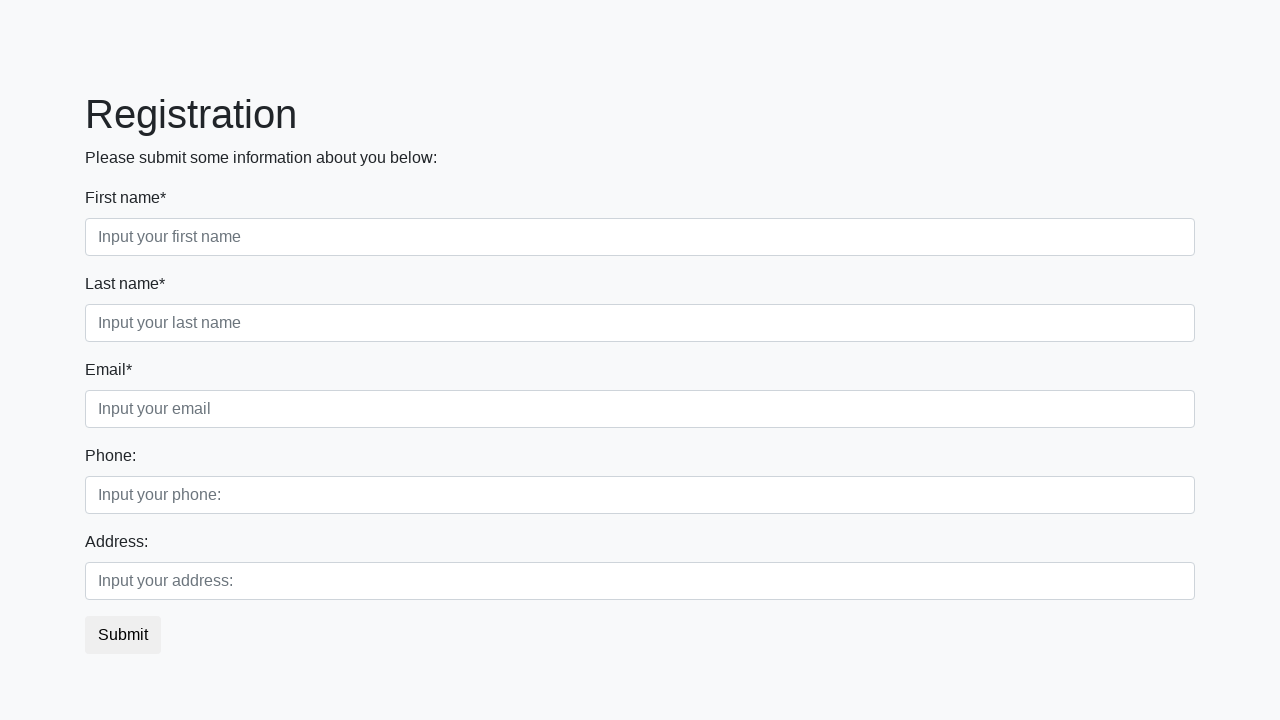

Filled first name field with 'Ivan' on .first_class [placeholder='Input your first name']
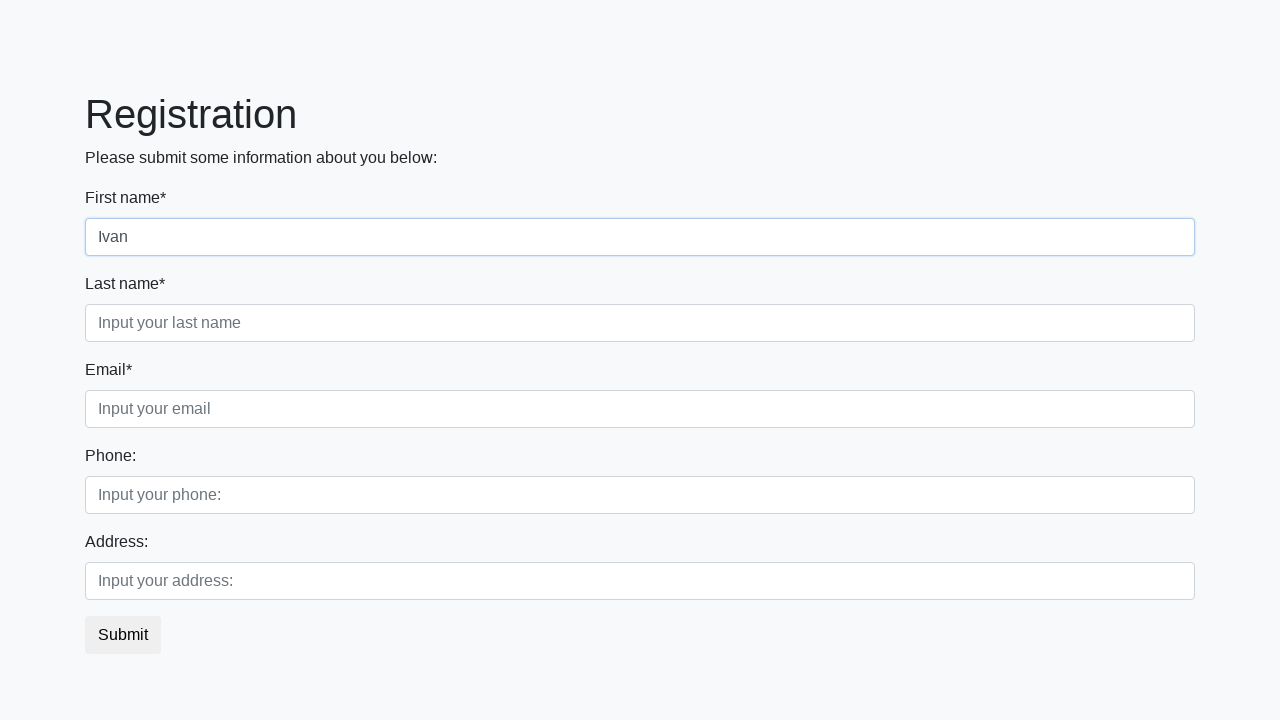

Filled last name field with 'Petrov' on .second_class [placeholder='Input your last name']
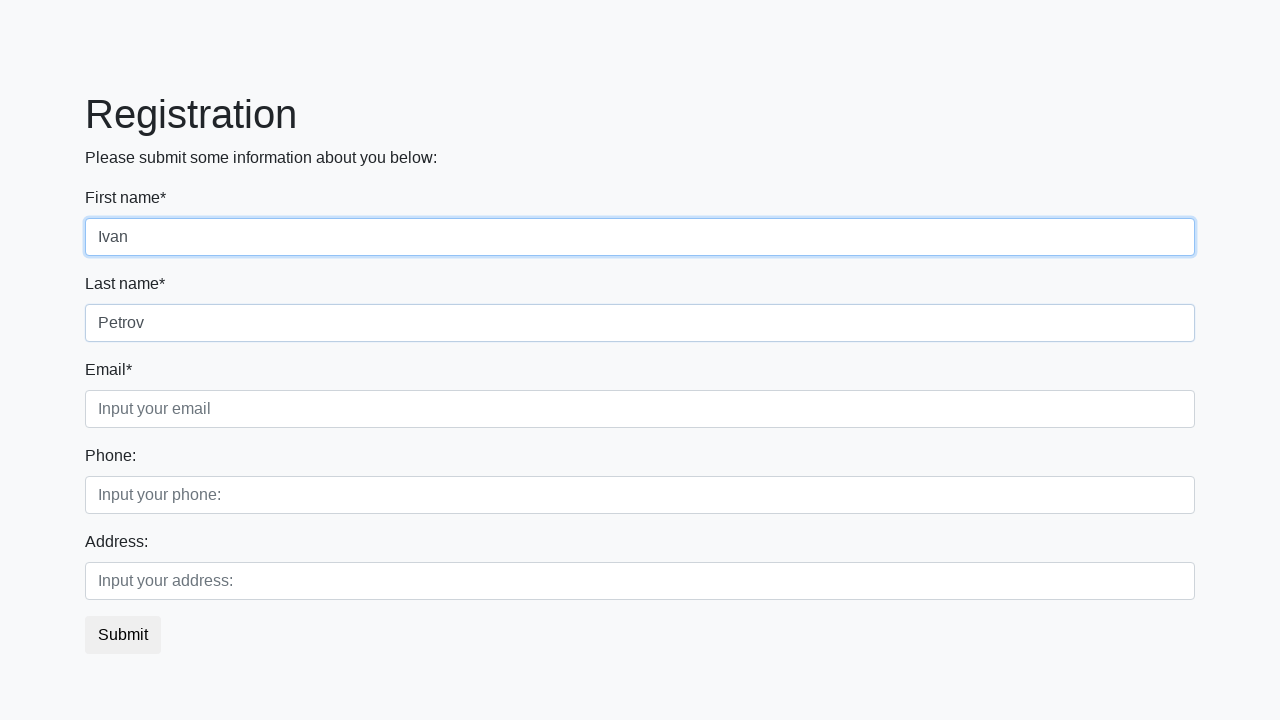

Filled email field with 'Petrov@mail.ru' on .third_class [placeholder='Input your email']
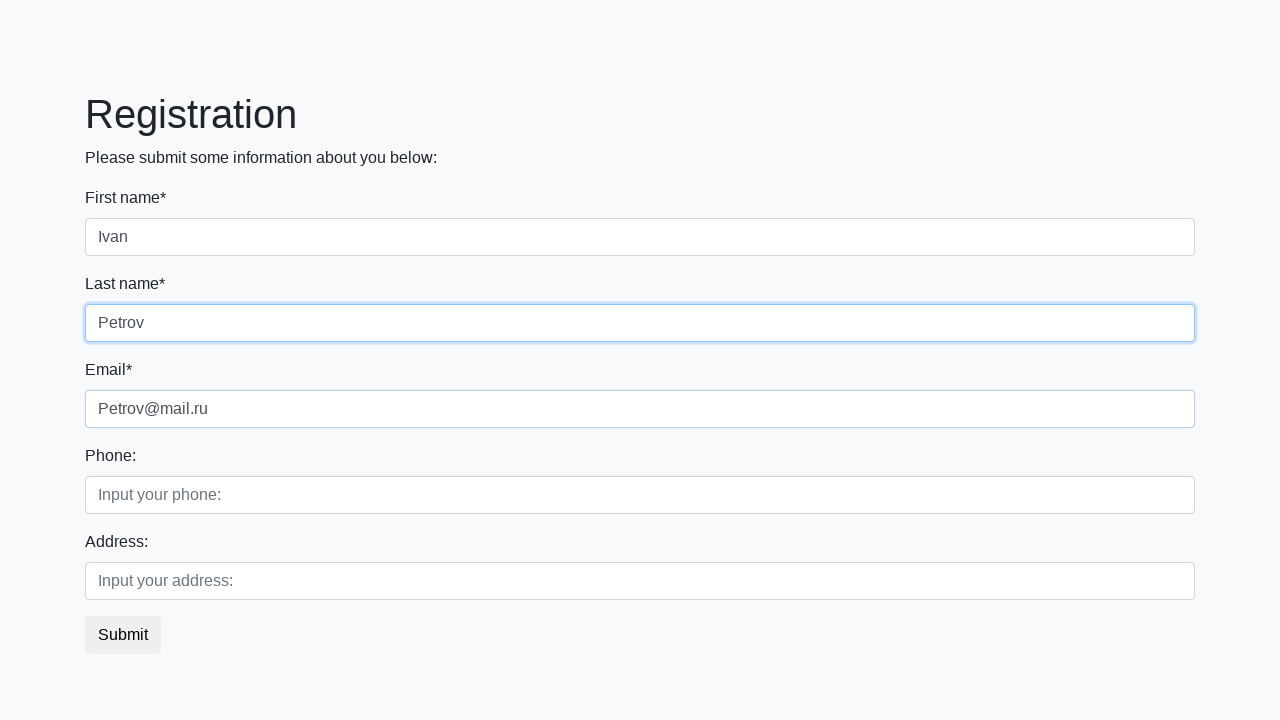

Filled phone number field with '89771335588' on .first_class [placeholder='Input your phone:']
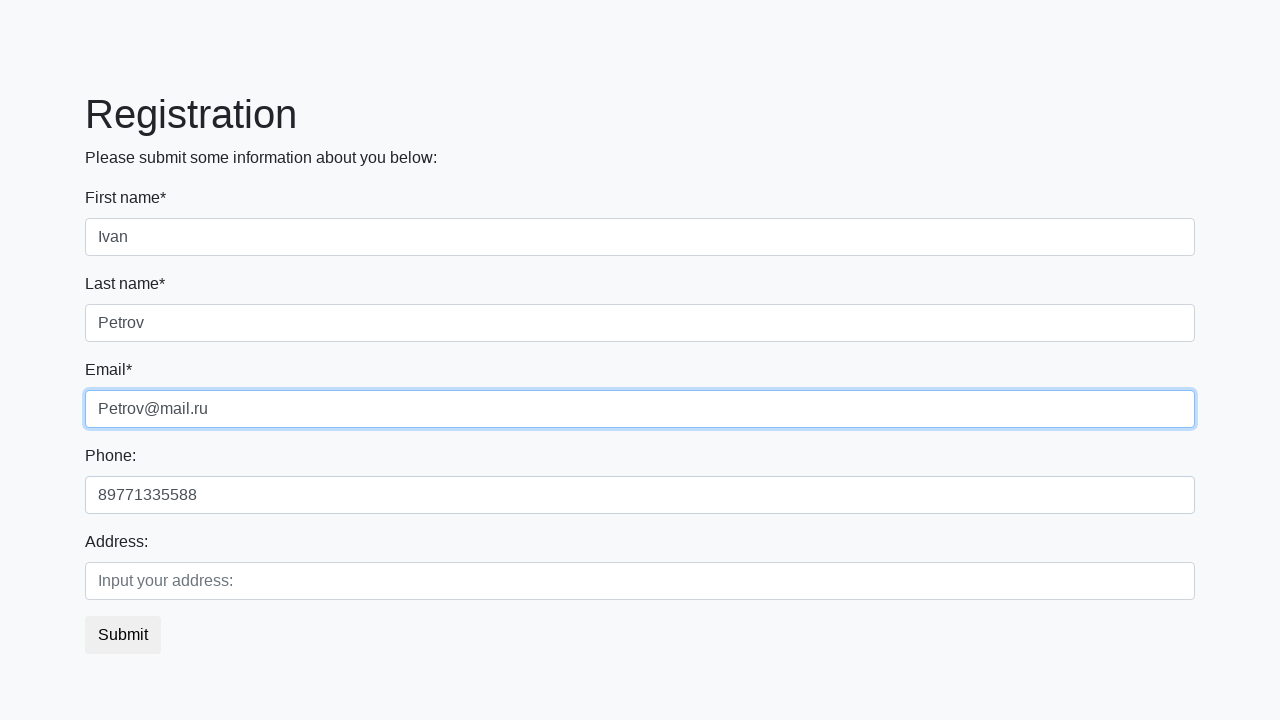

Filled address field with 'Russia' on .second_class [placeholder='Input your address:']
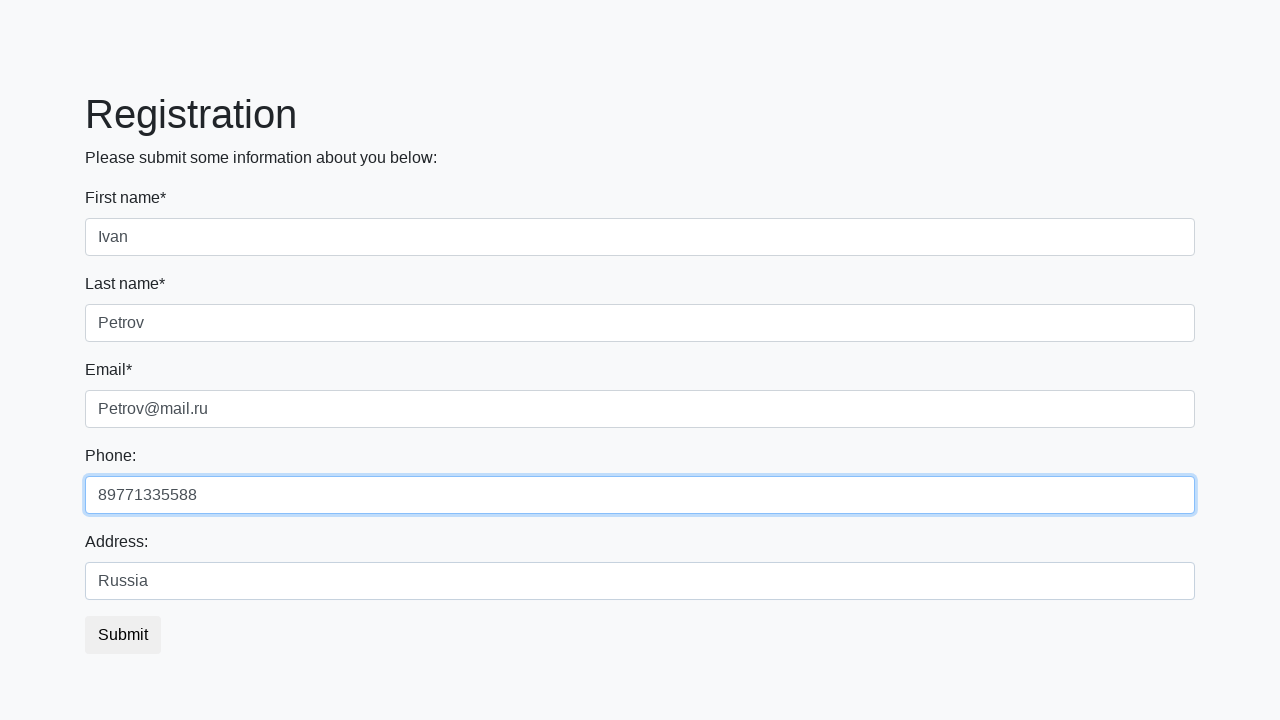

Clicked submit button to register at (123, 635) on button.btn
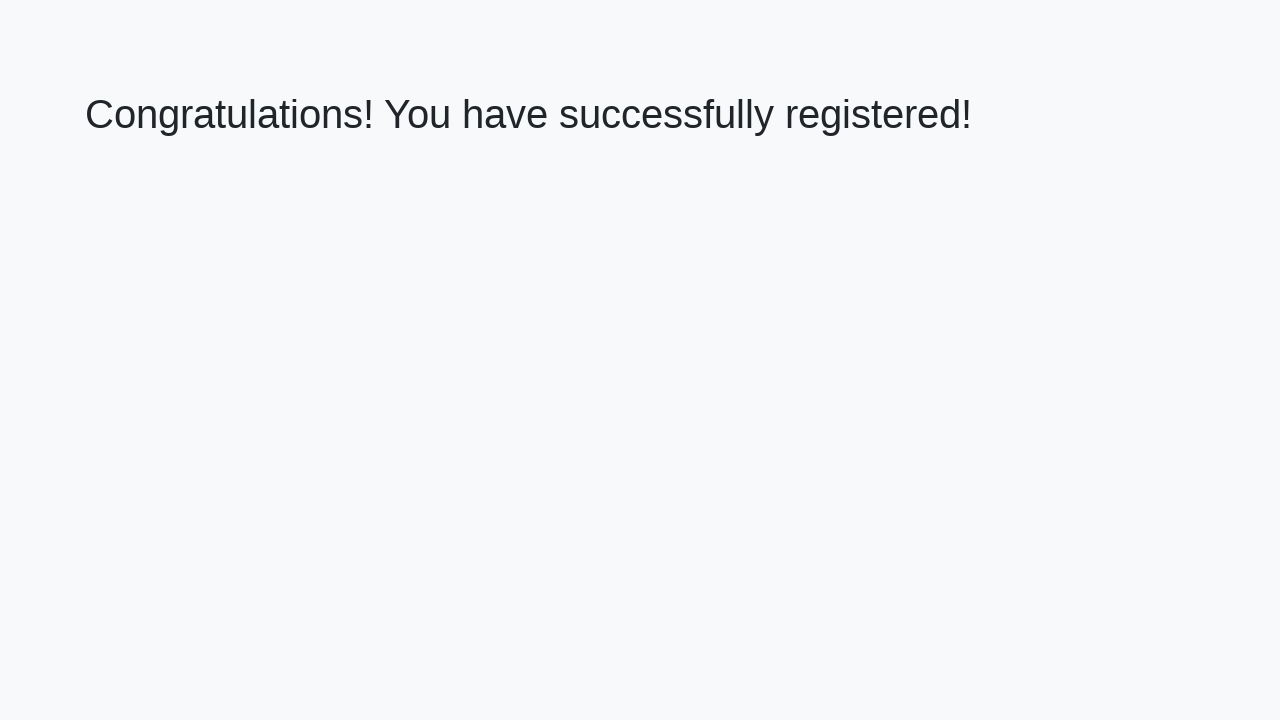

Success message element loaded
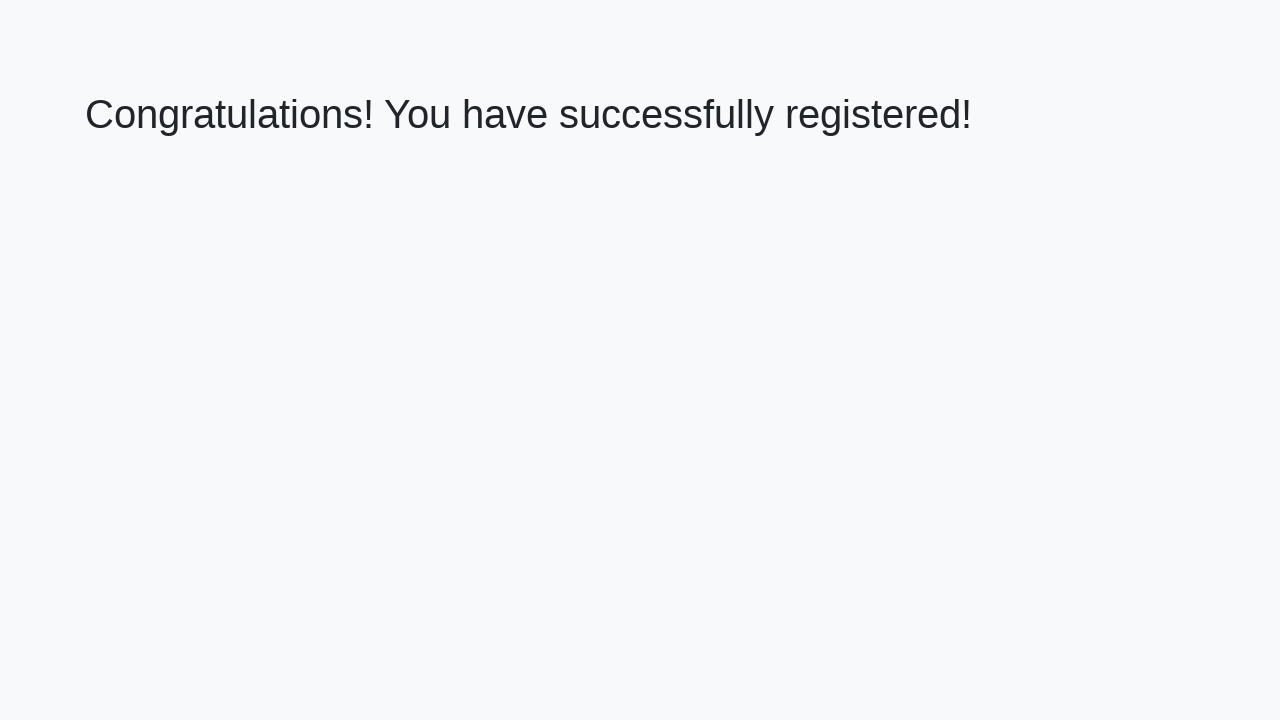

Retrieved success message text
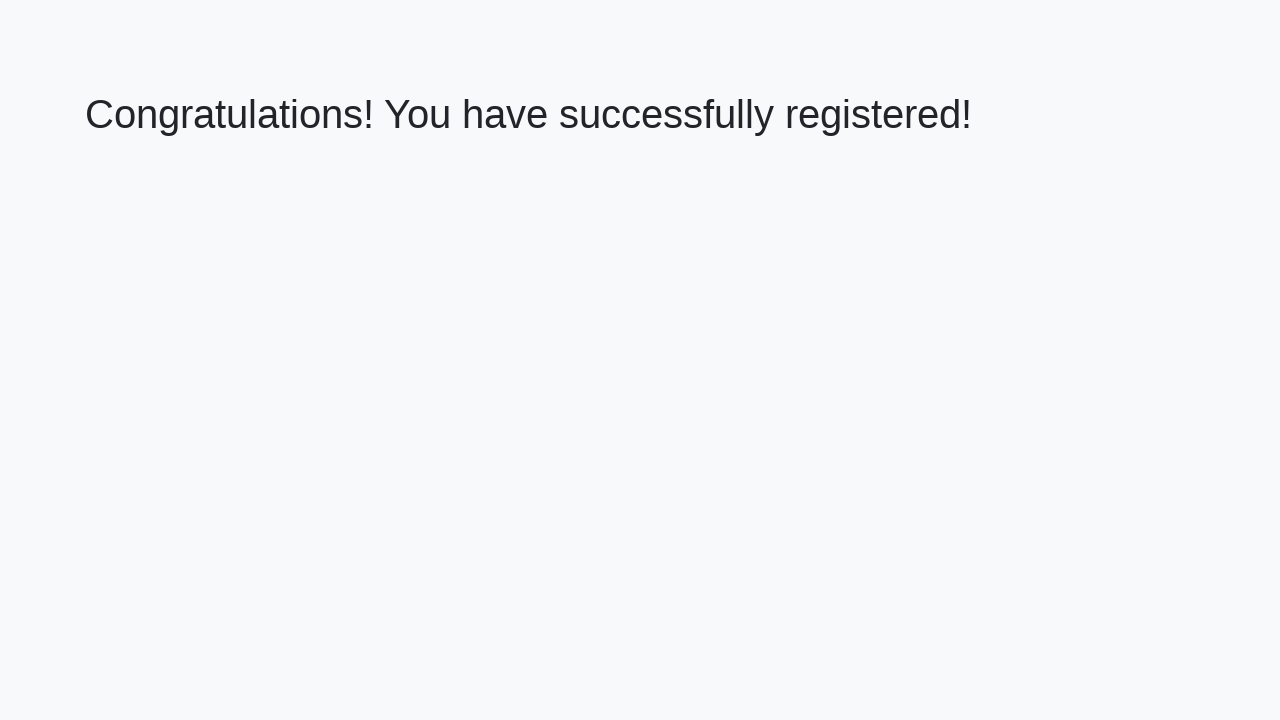

Verified success message matches expected text
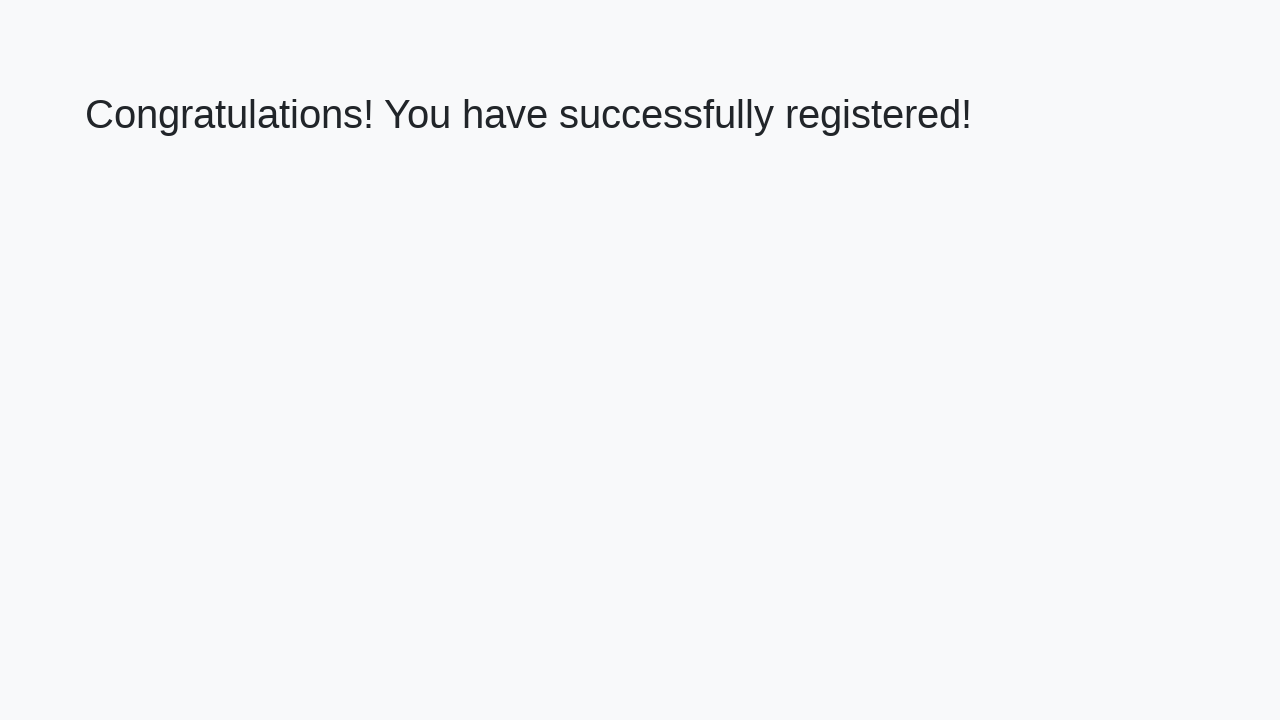

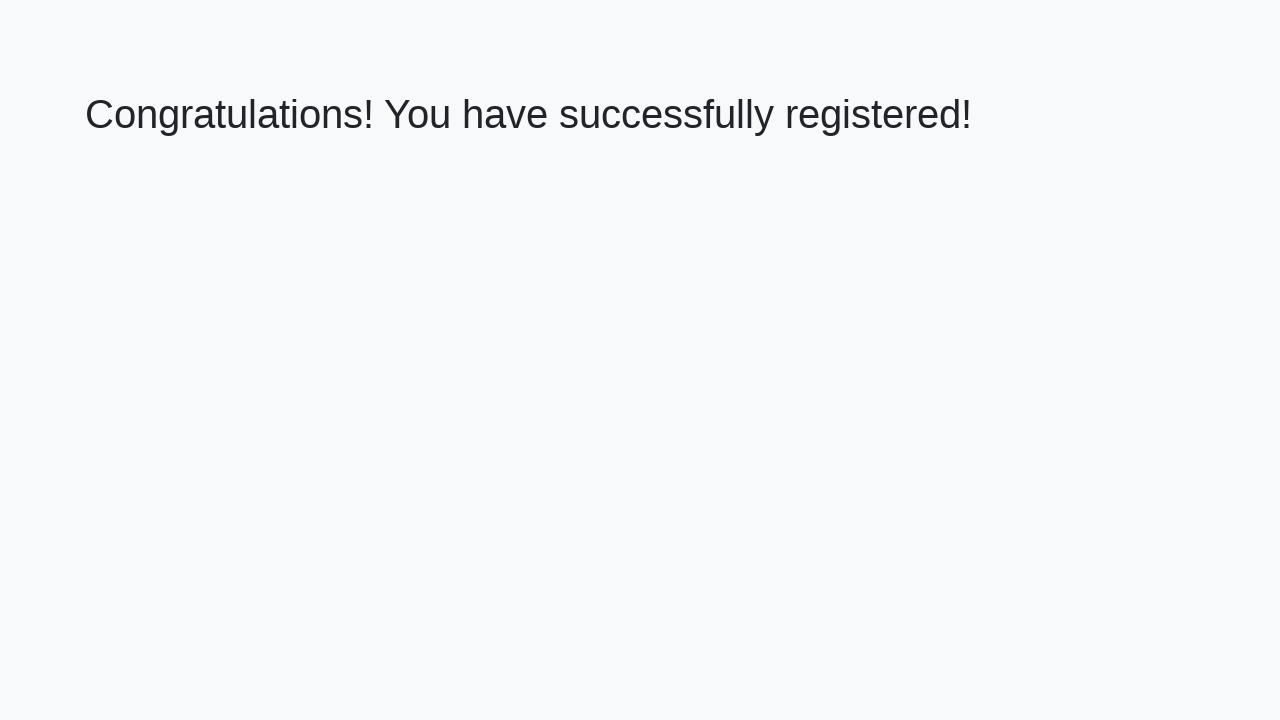